Tests the text box form by entering an email address, submitting the form, and verifying the output displays the entered email

Starting URL: https://demoqa.com/text-box

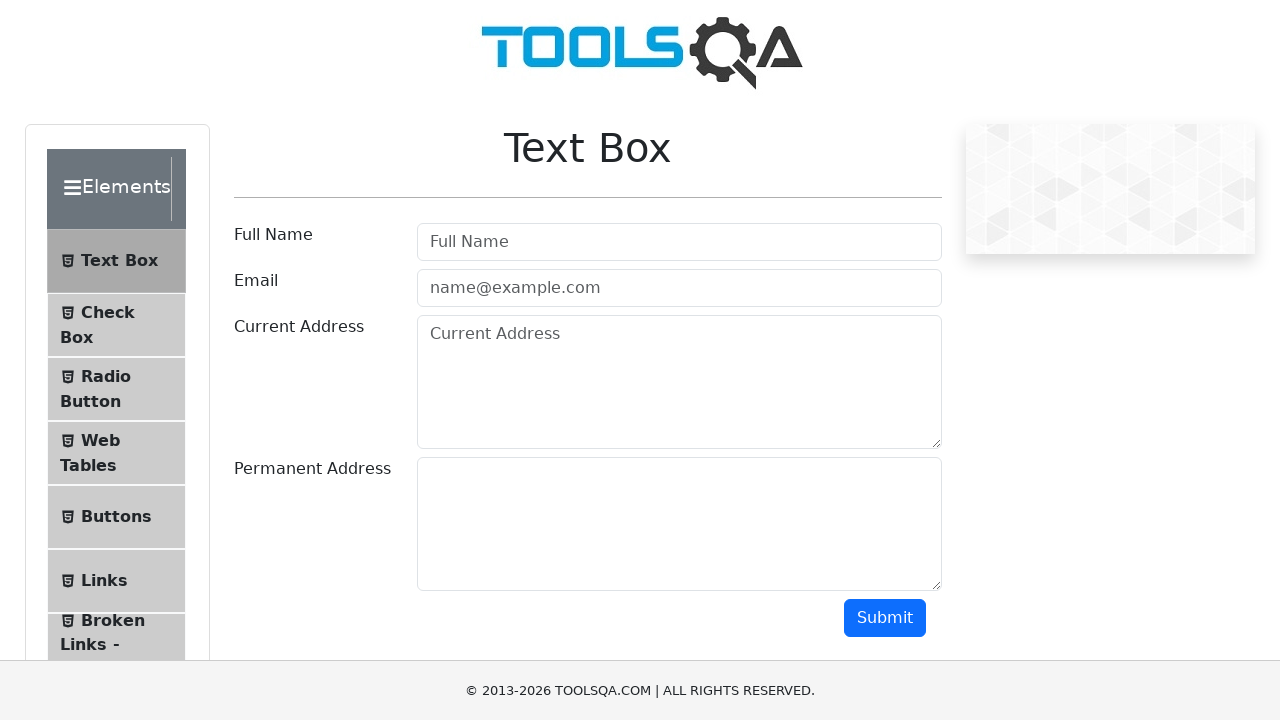

Filled email field with 'harry.potter@mail.com' on #userEmail
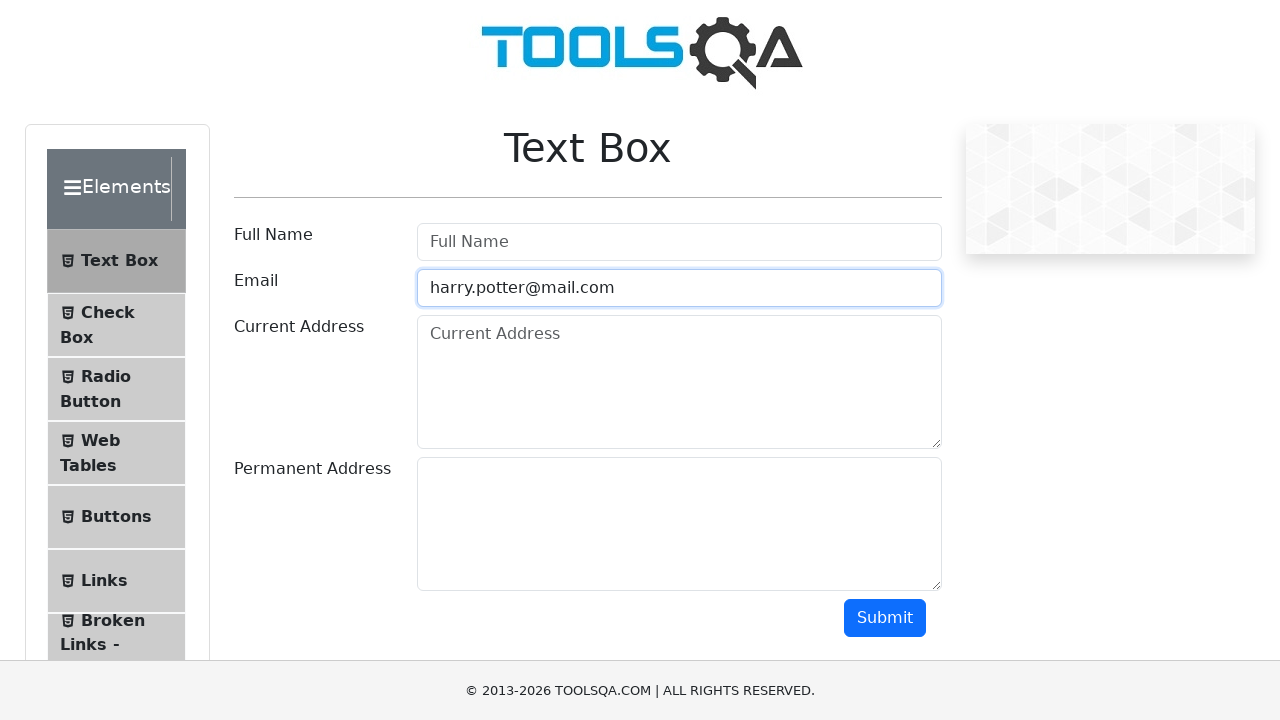

Clicked submit button to submit the form at (885, 618) on #submit
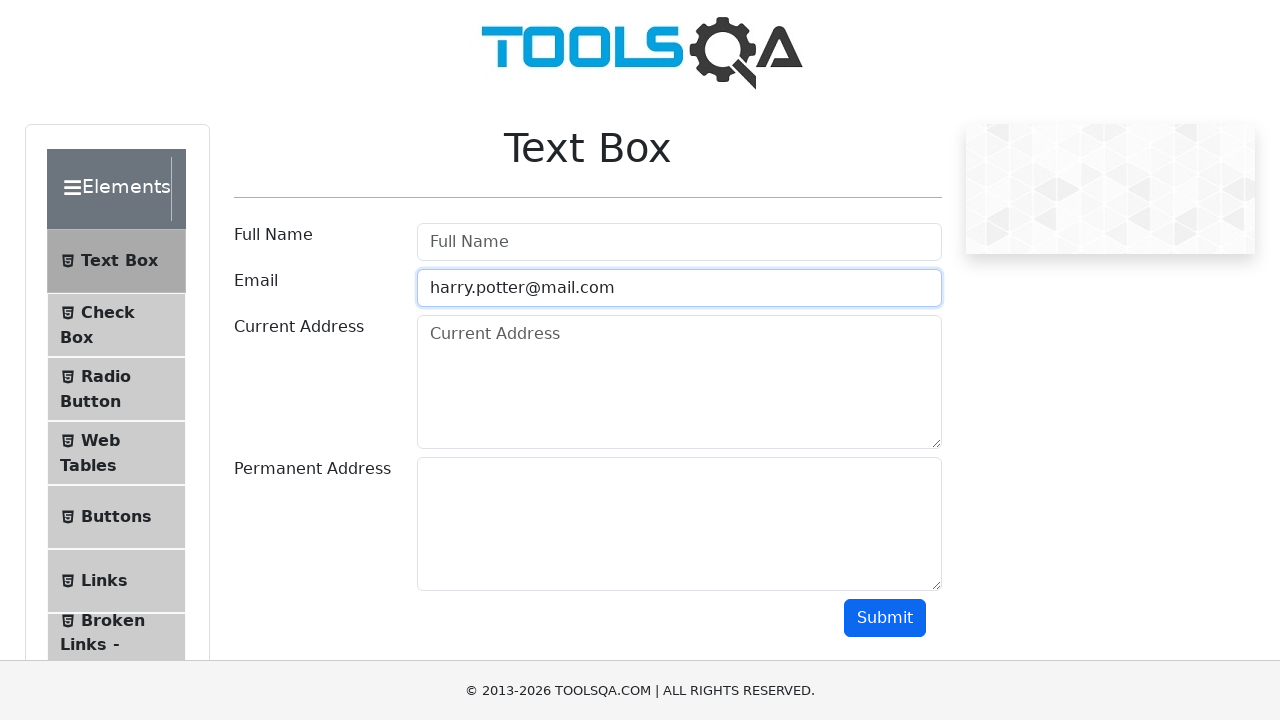

Output section loaded after form submission
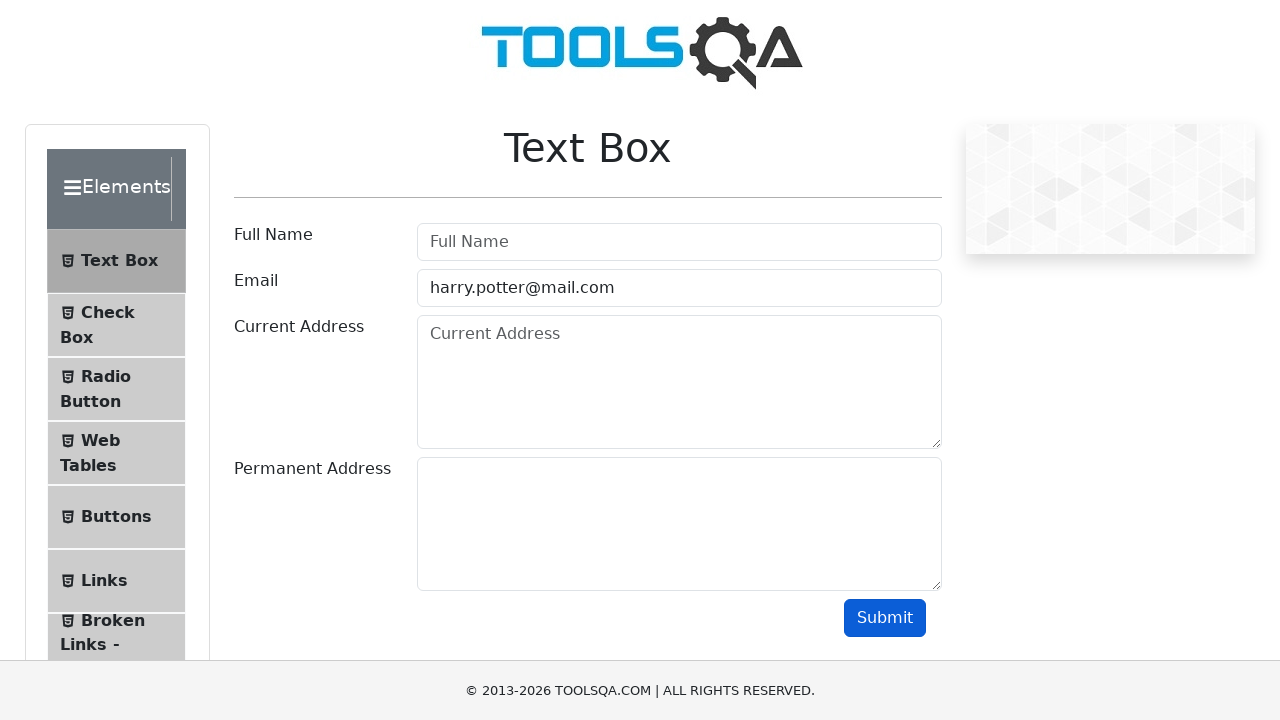

Retrieved email text from output section
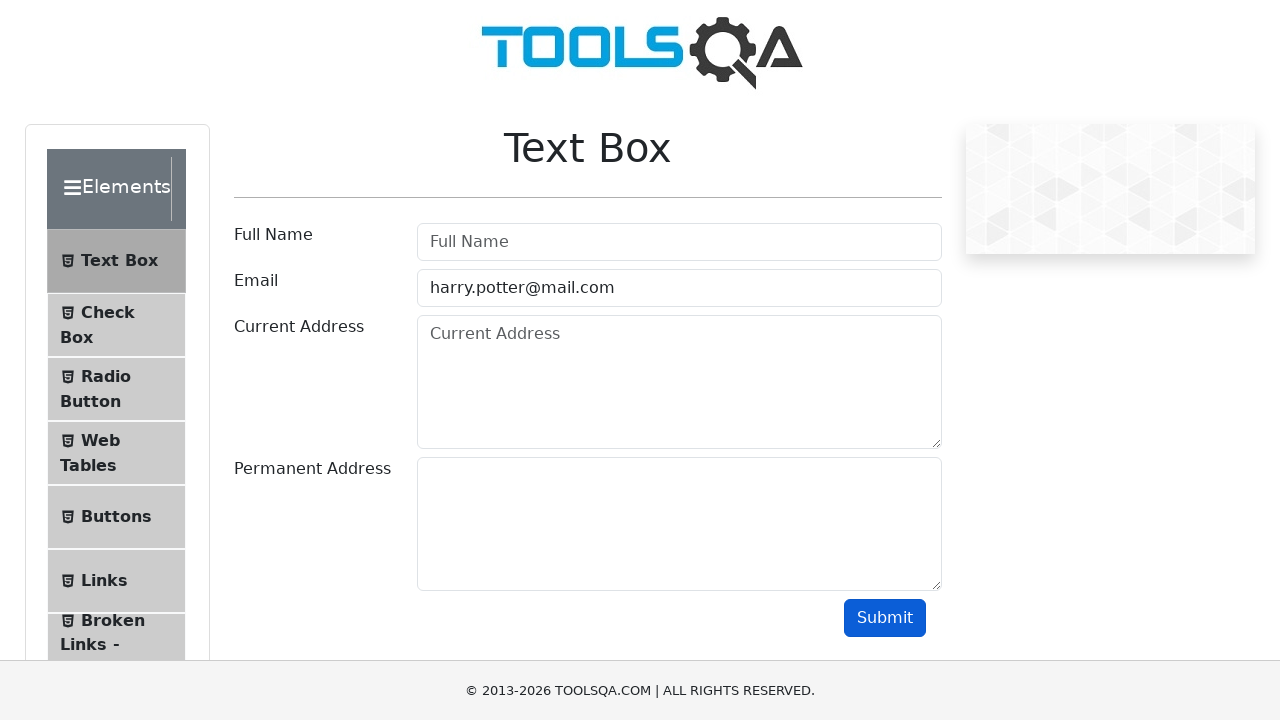

Verified that entered email 'harry.potter@mail.com' is displayed in output
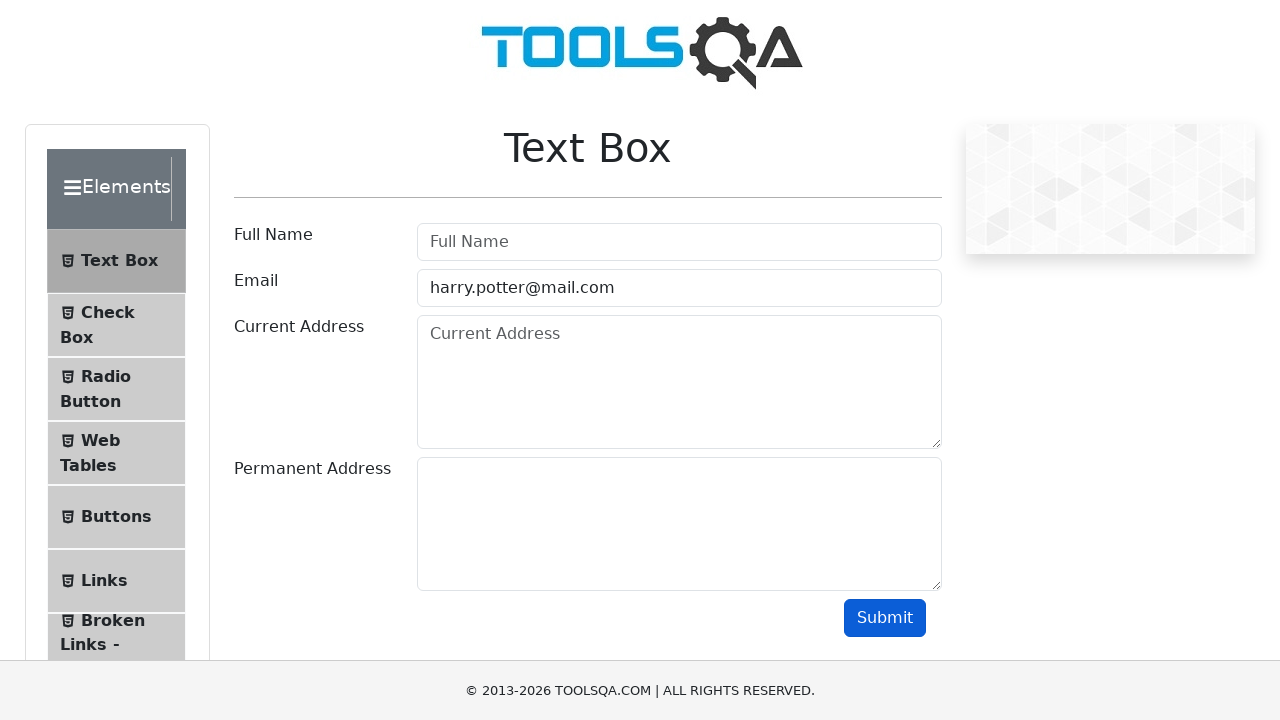

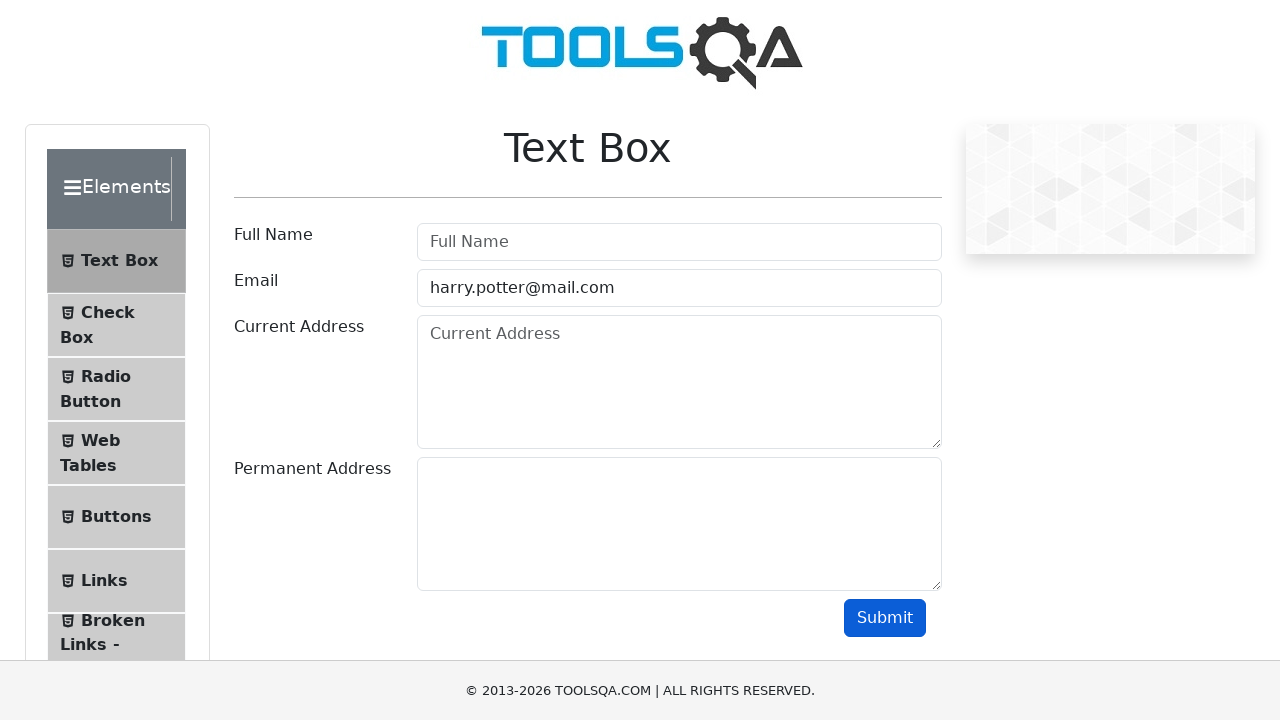